Tests user registration flow by navigating to signup page, filling in registration form fields including name, email, password, and selecting checkboxes

Starting URL: https://freelance-learn-automation.vercel.app/login

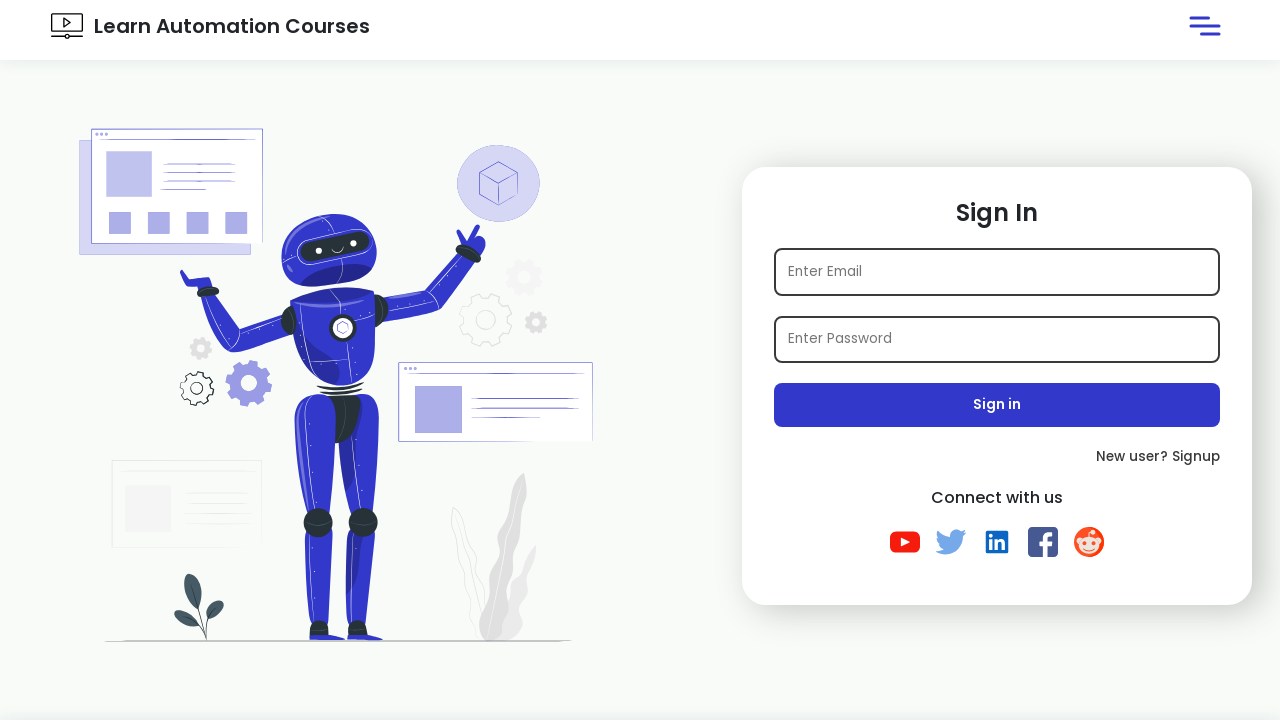

Clicked 'New user' link to navigate to signup page at (997, 457) on text=New user
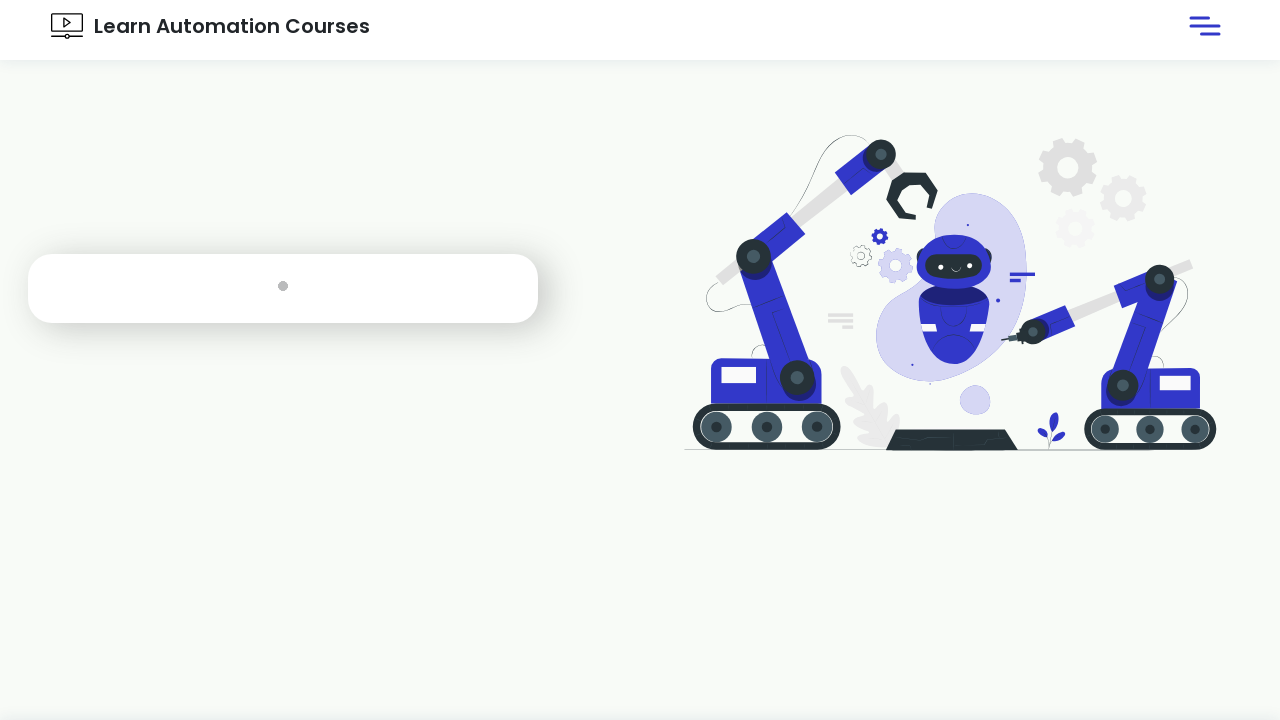

Waited for signup page to load
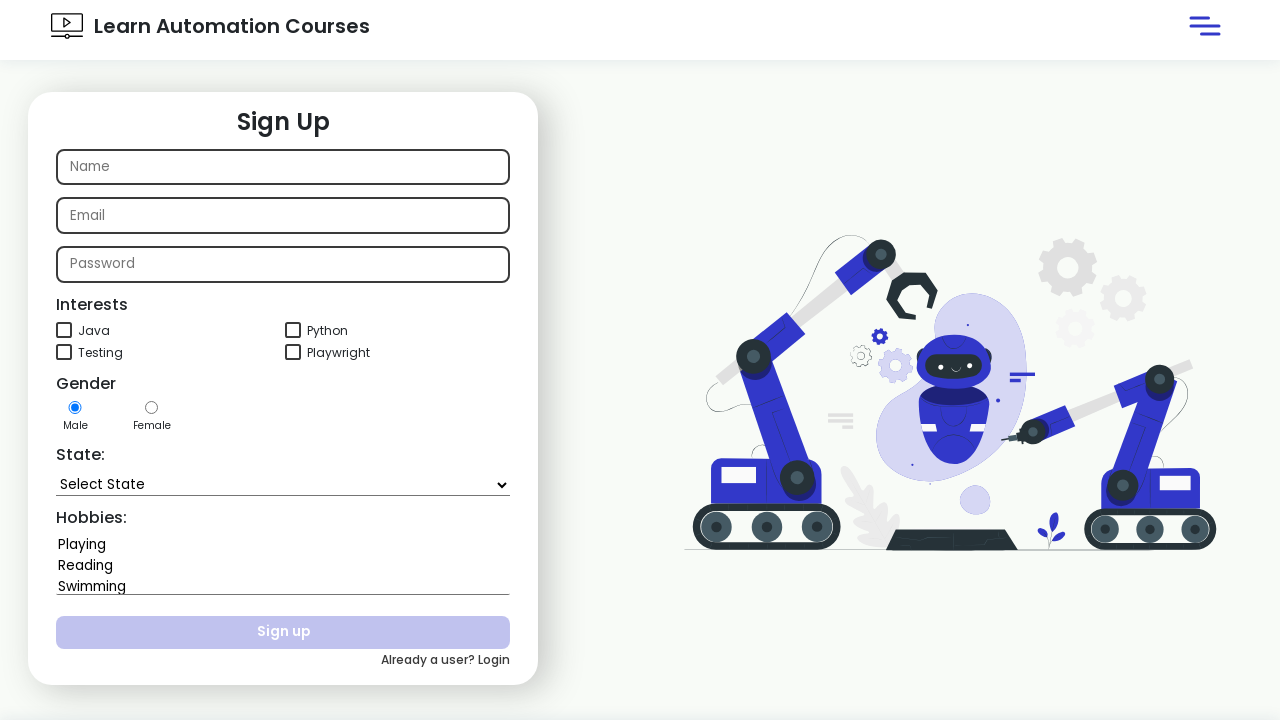

Filled name field with 'TestUser2024' on input#name
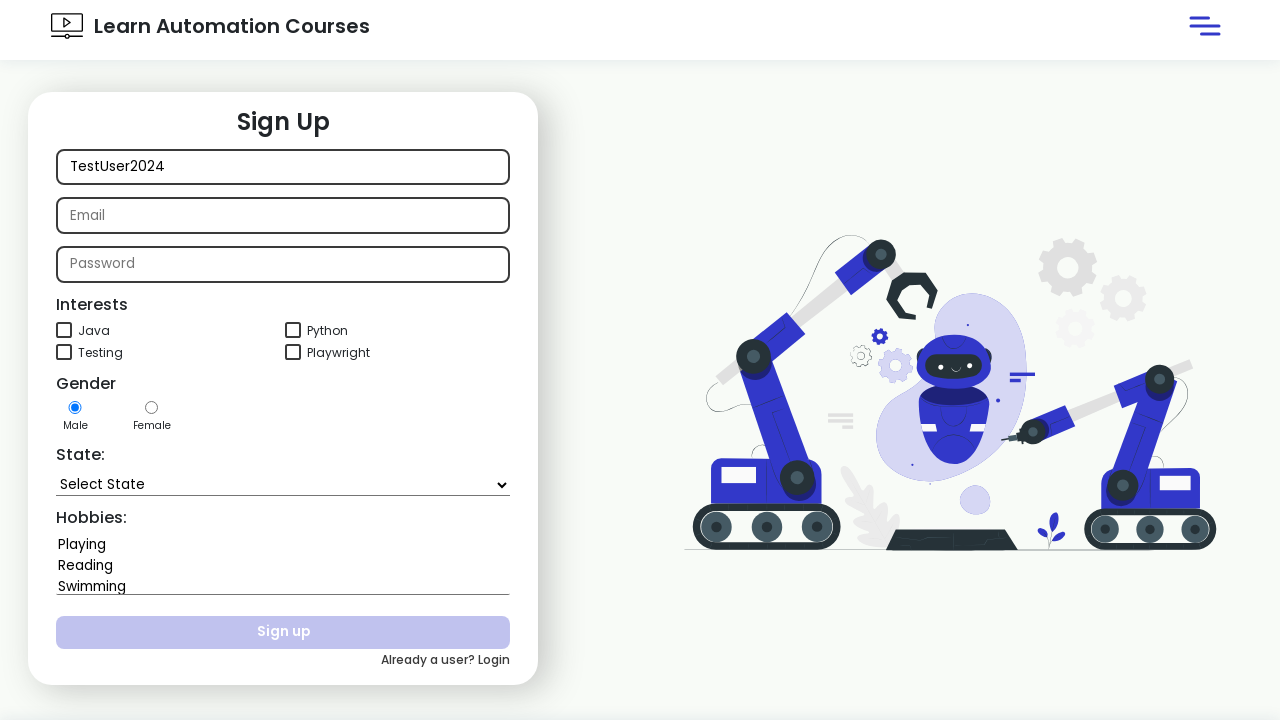

Waited for name field input to process
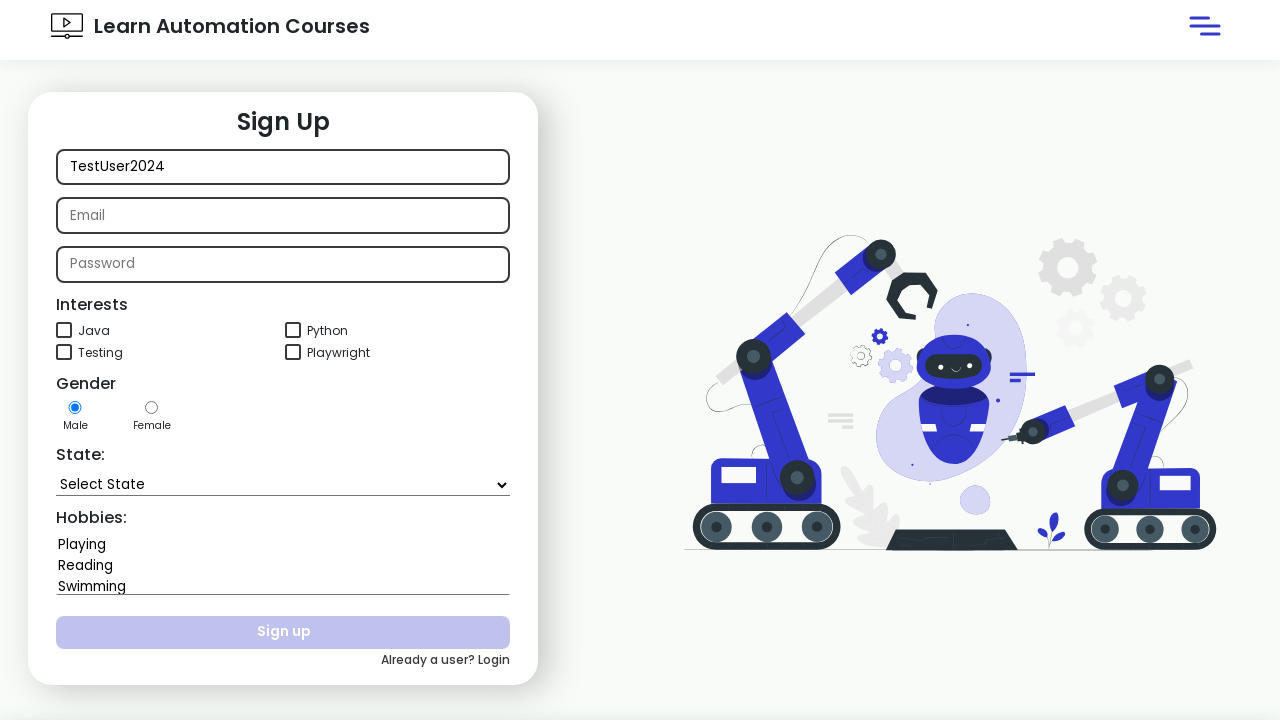

Filled email field with 'testuser2024@example.com' on input#email
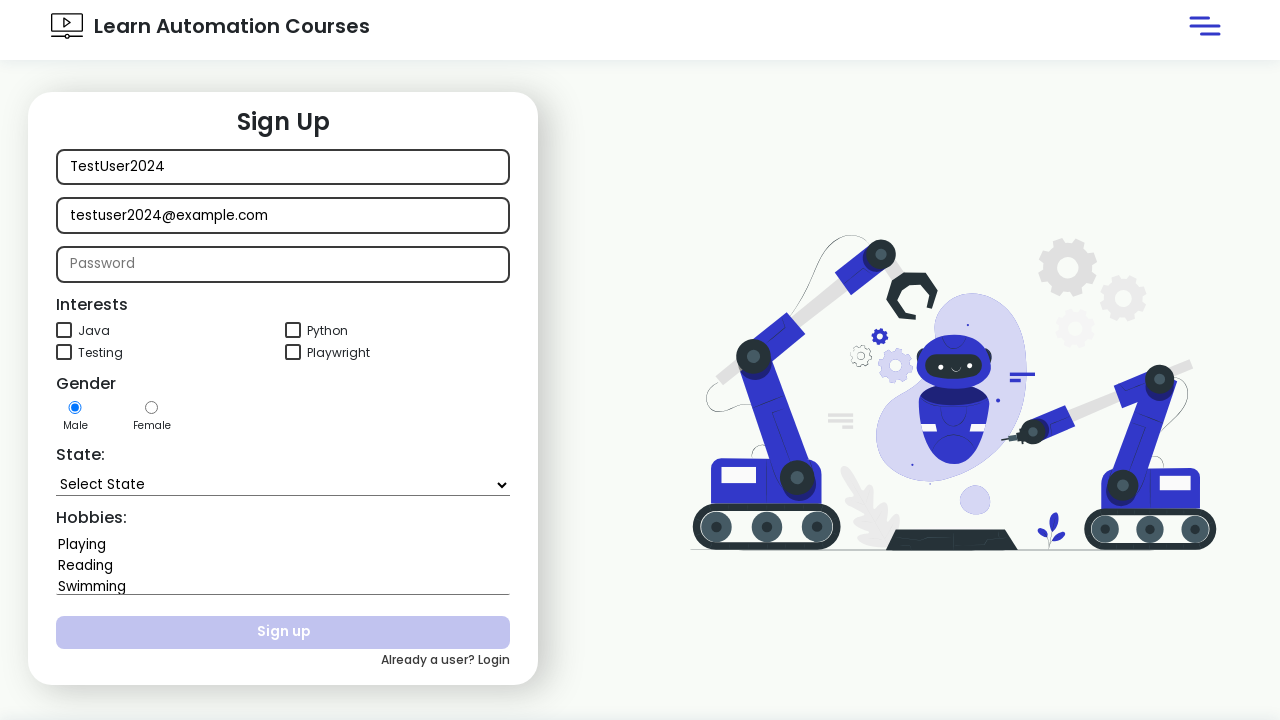

Filled password field with 'SecurePass123' on input#password
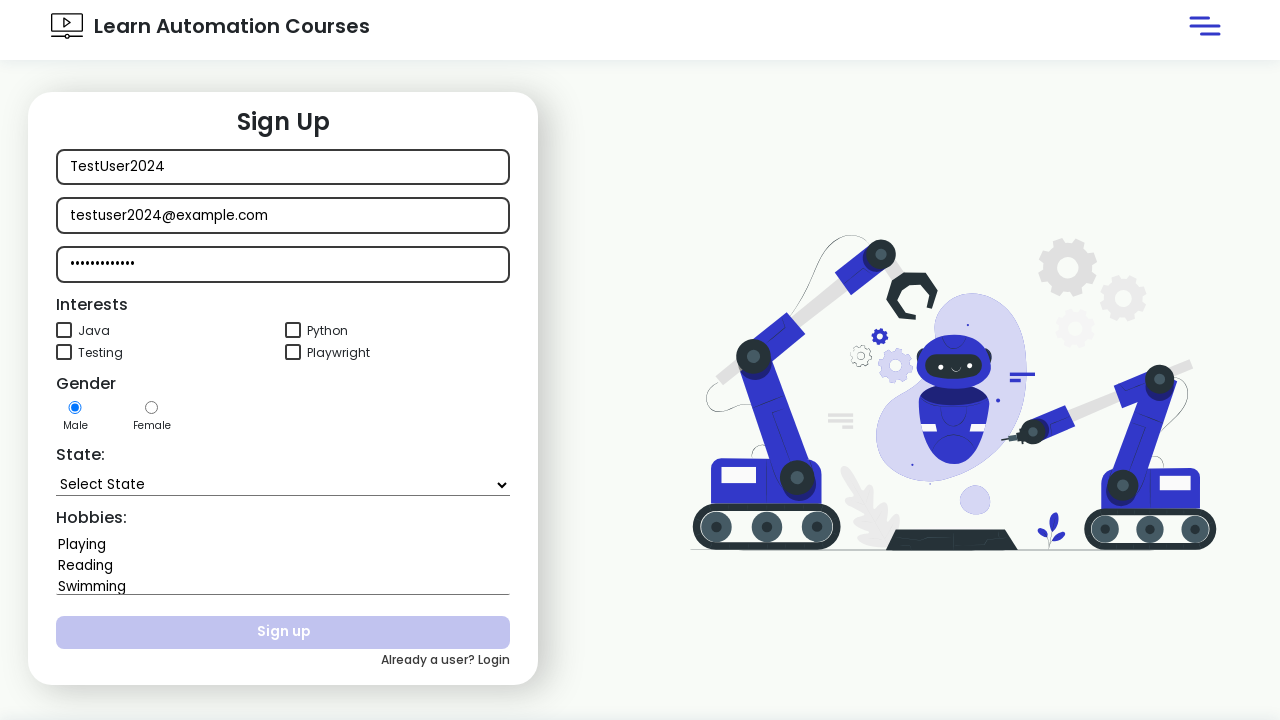

Located all checkboxes on the registration form
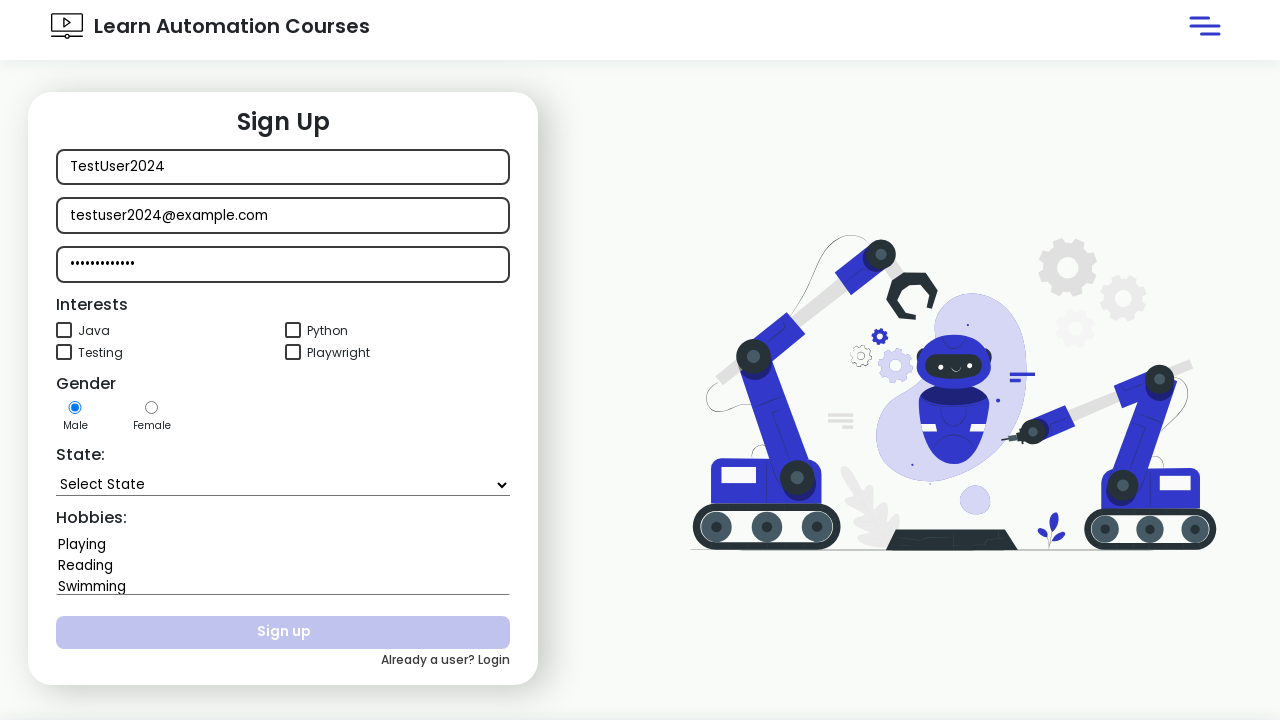

Clicked the fourth checkbox to accept terms at (293, 352) on input[type='checkbox'] >> nth=3
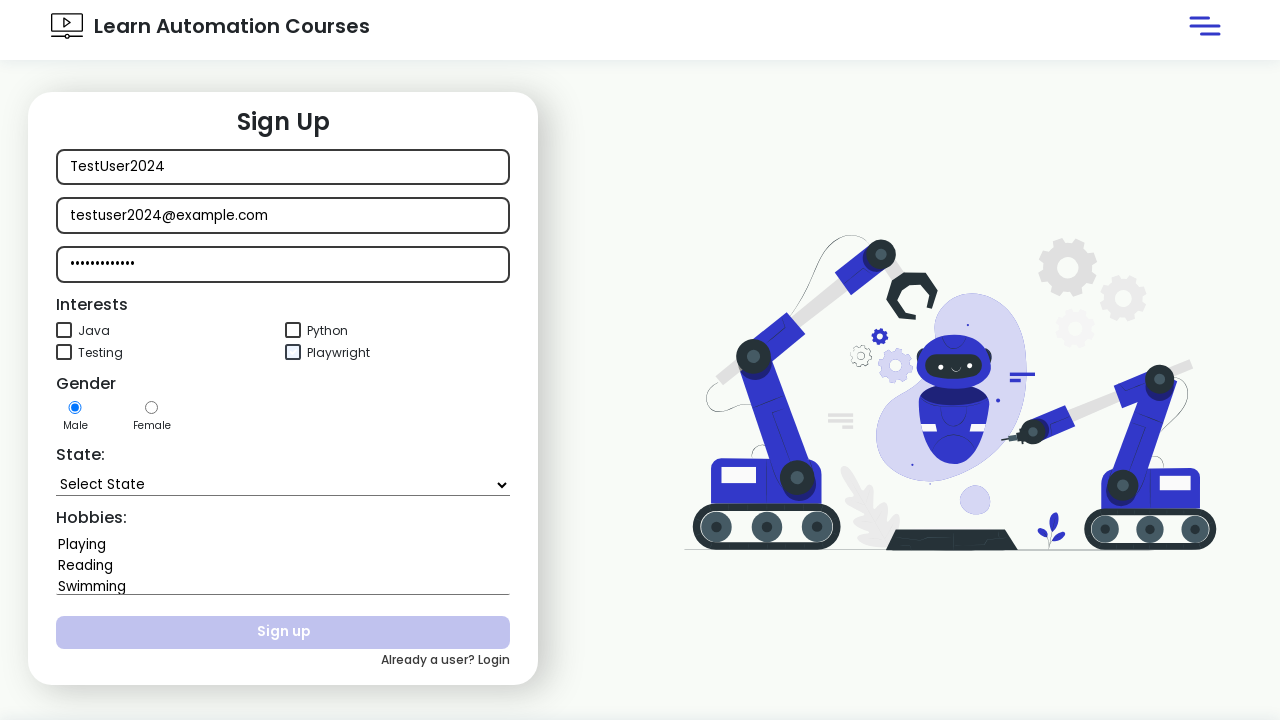

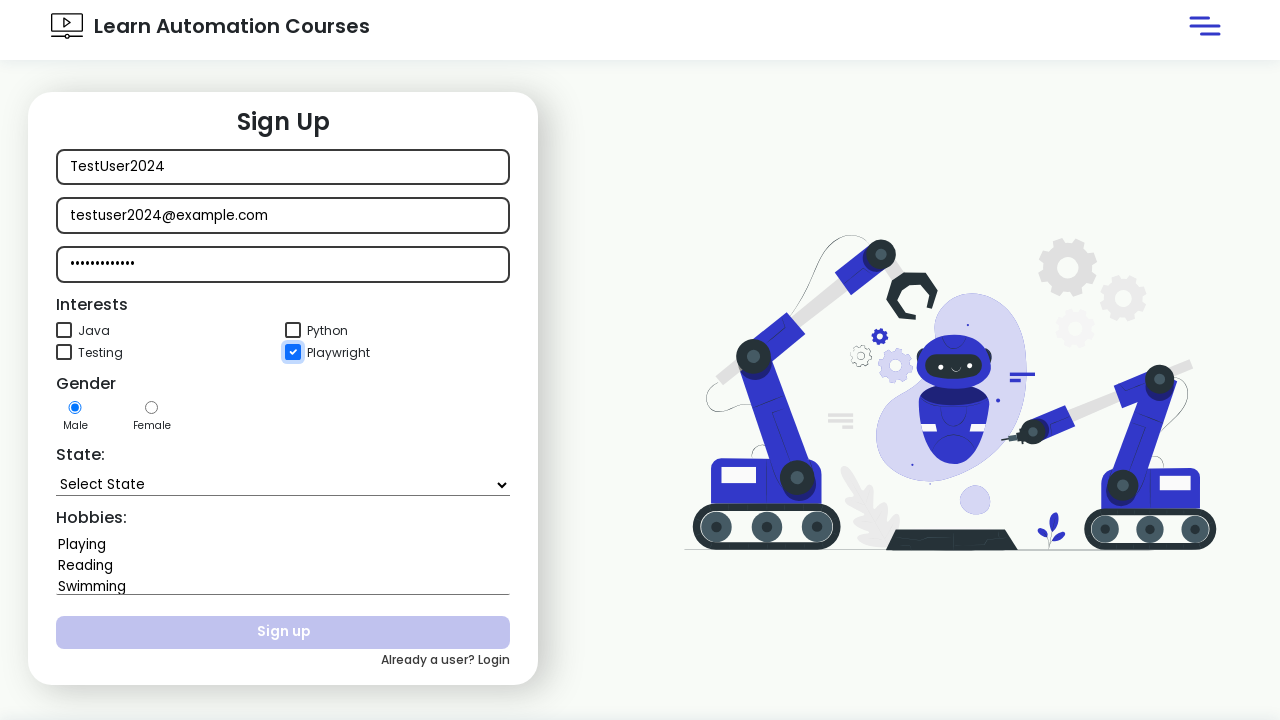